Navigates to the Encora homepage and verifies the page loads by checking for the page title

Starting URL: https://www.encora.com/

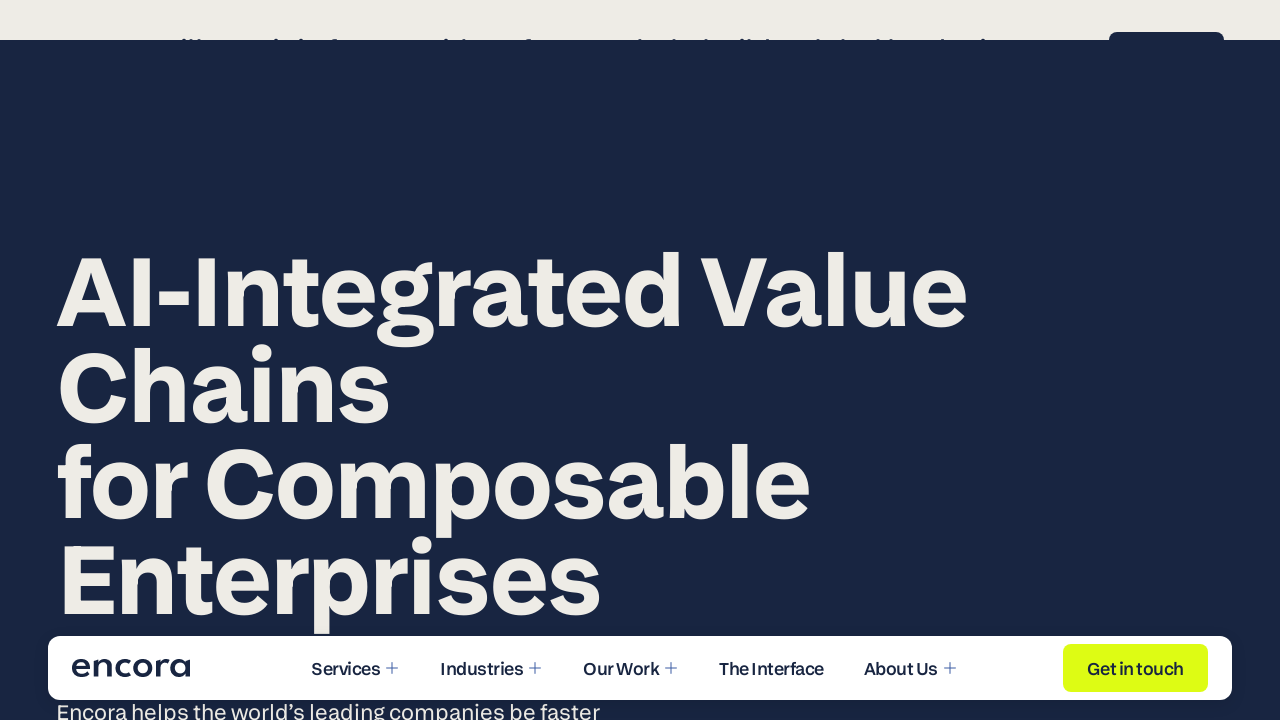

Set viewport size to 1920x1080
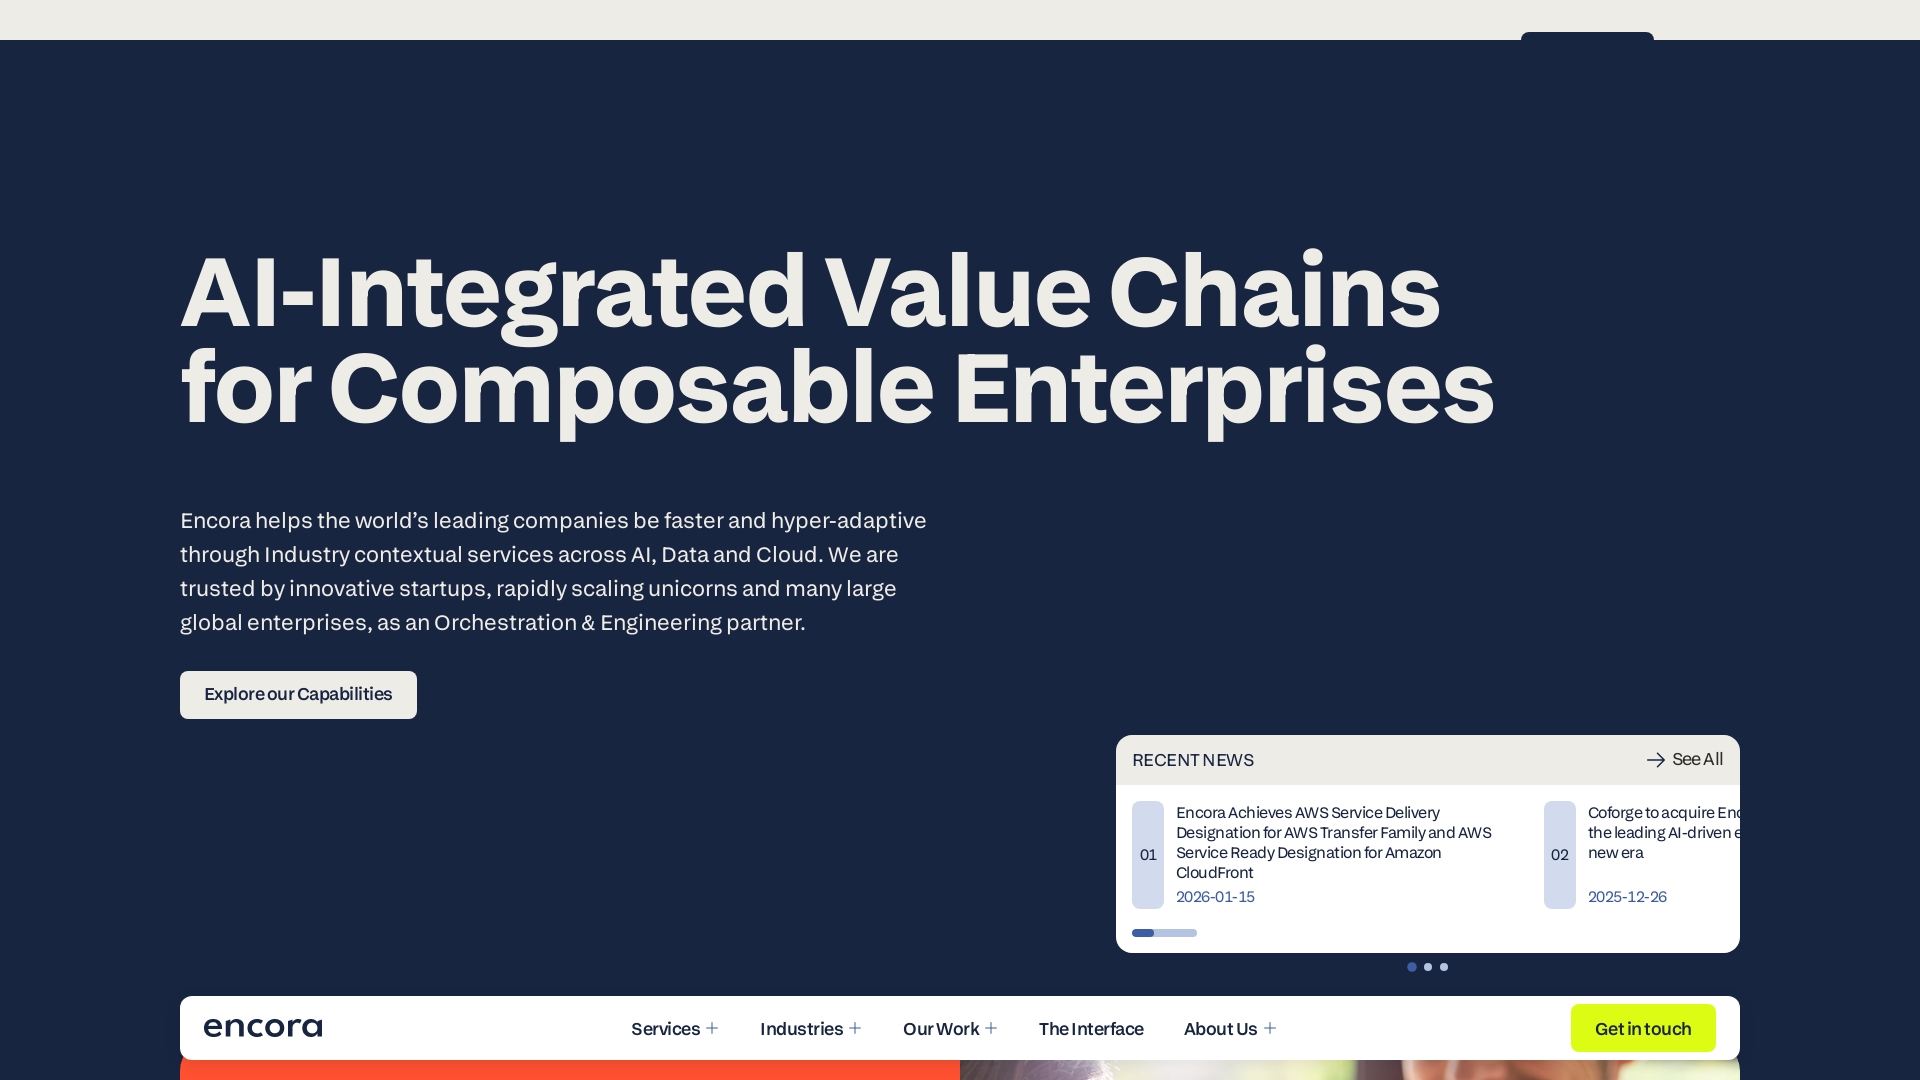

Waited for page to load (domcontentloaded state)
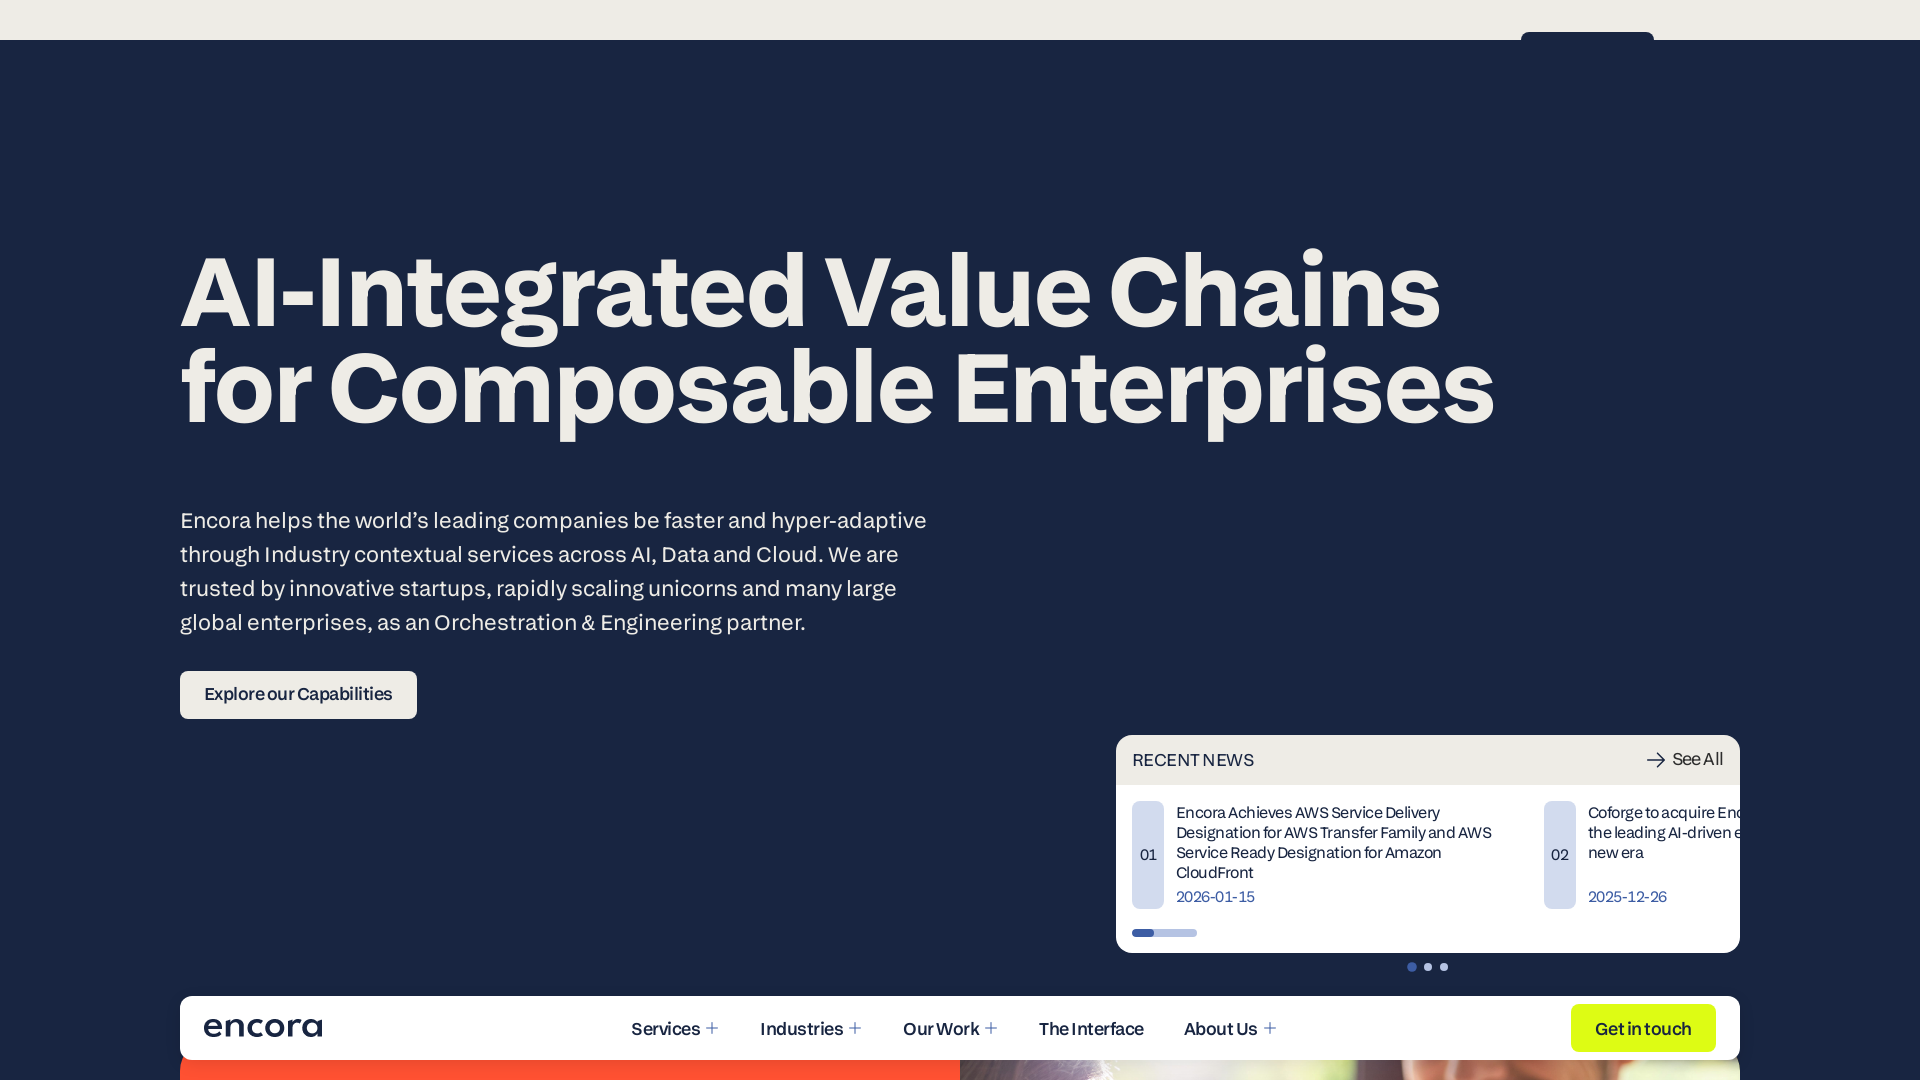

Retrieved page title: 'Encora | Digital Product & Software Engineering Provider'
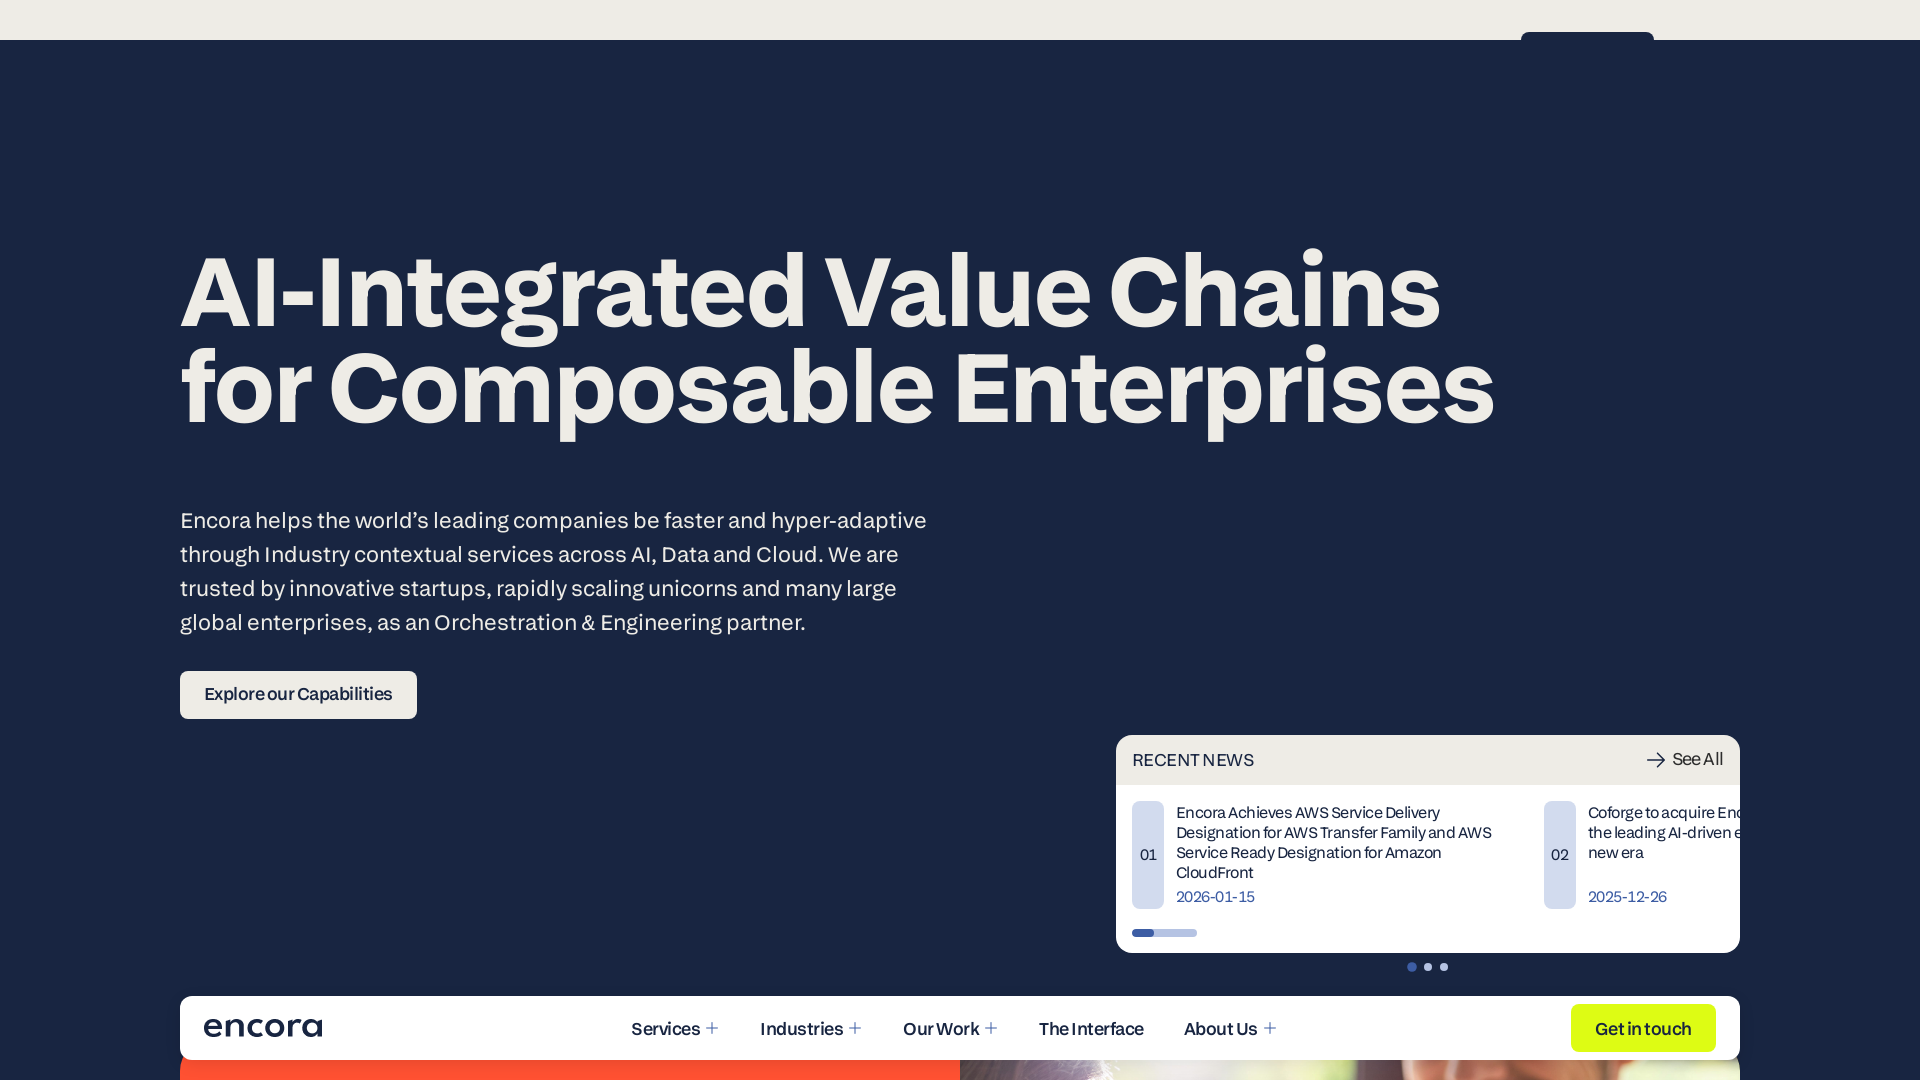

Verified page title is not empty
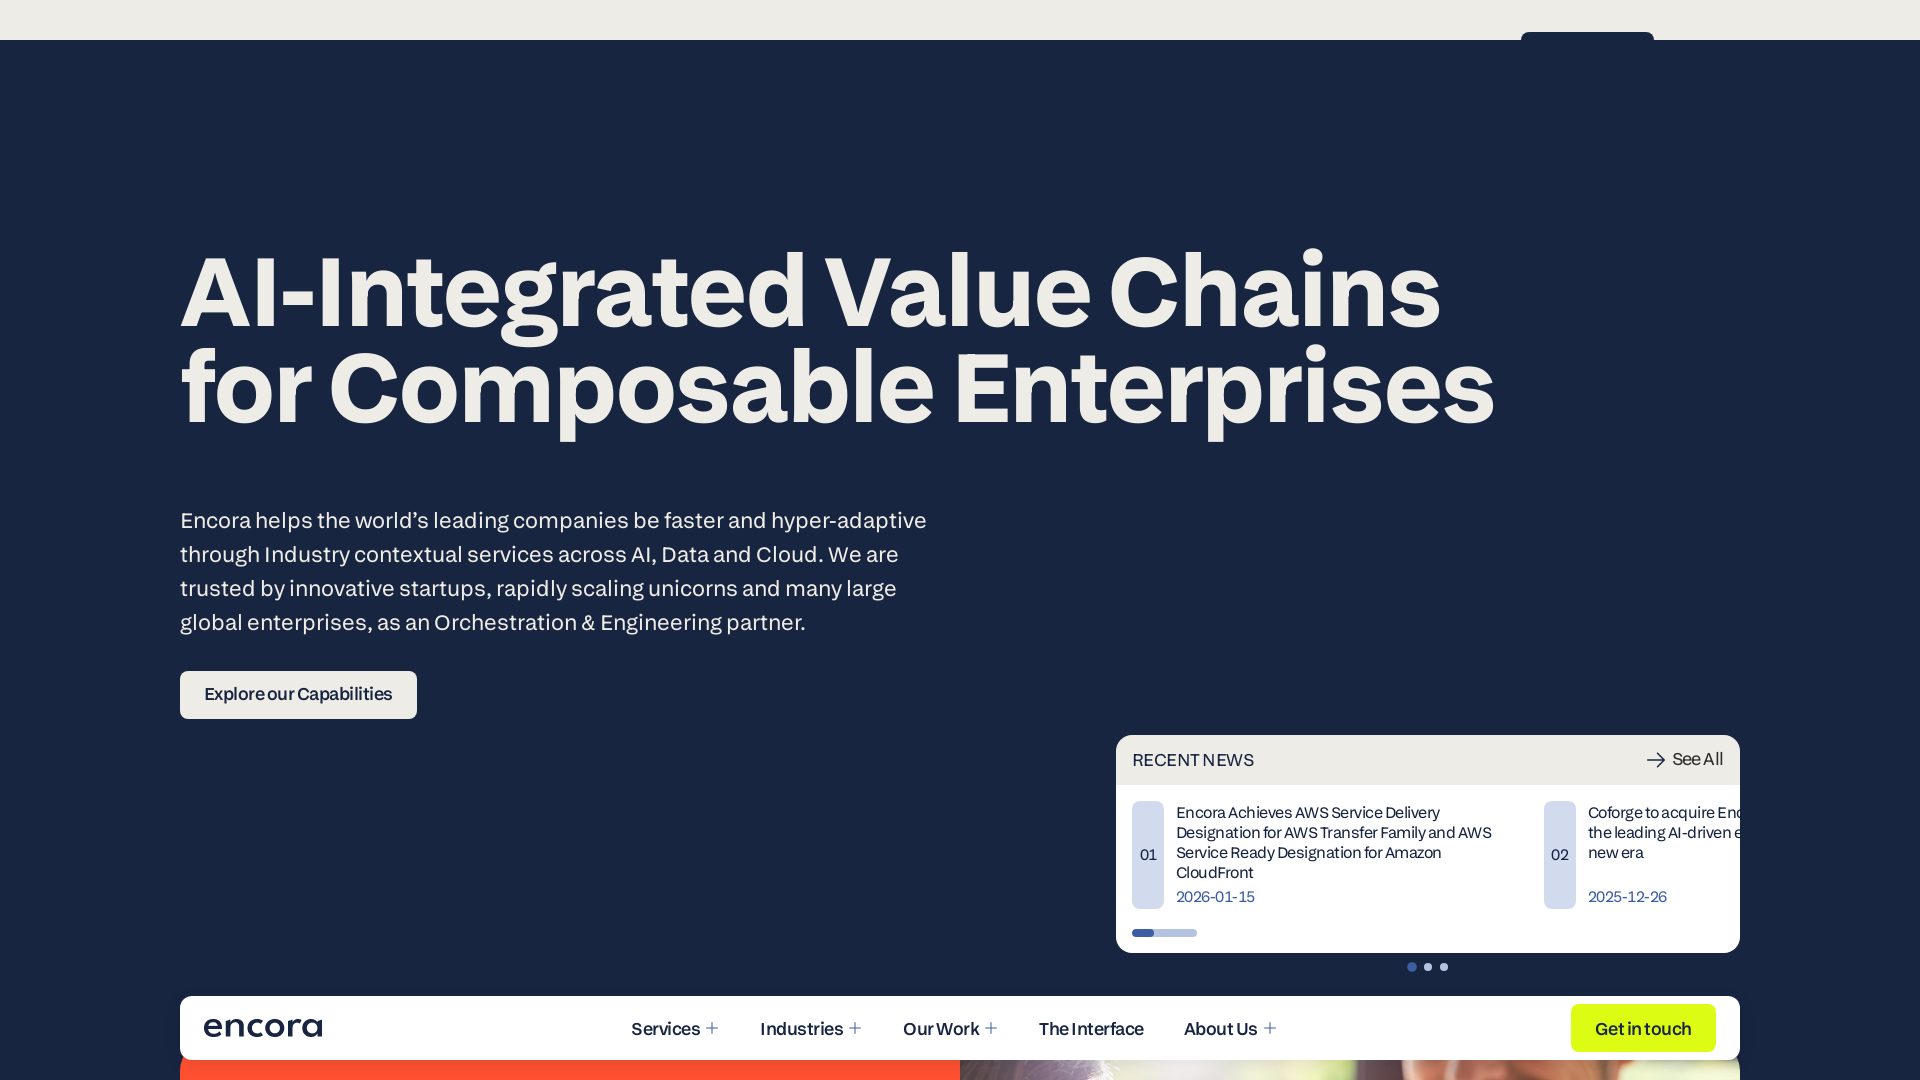

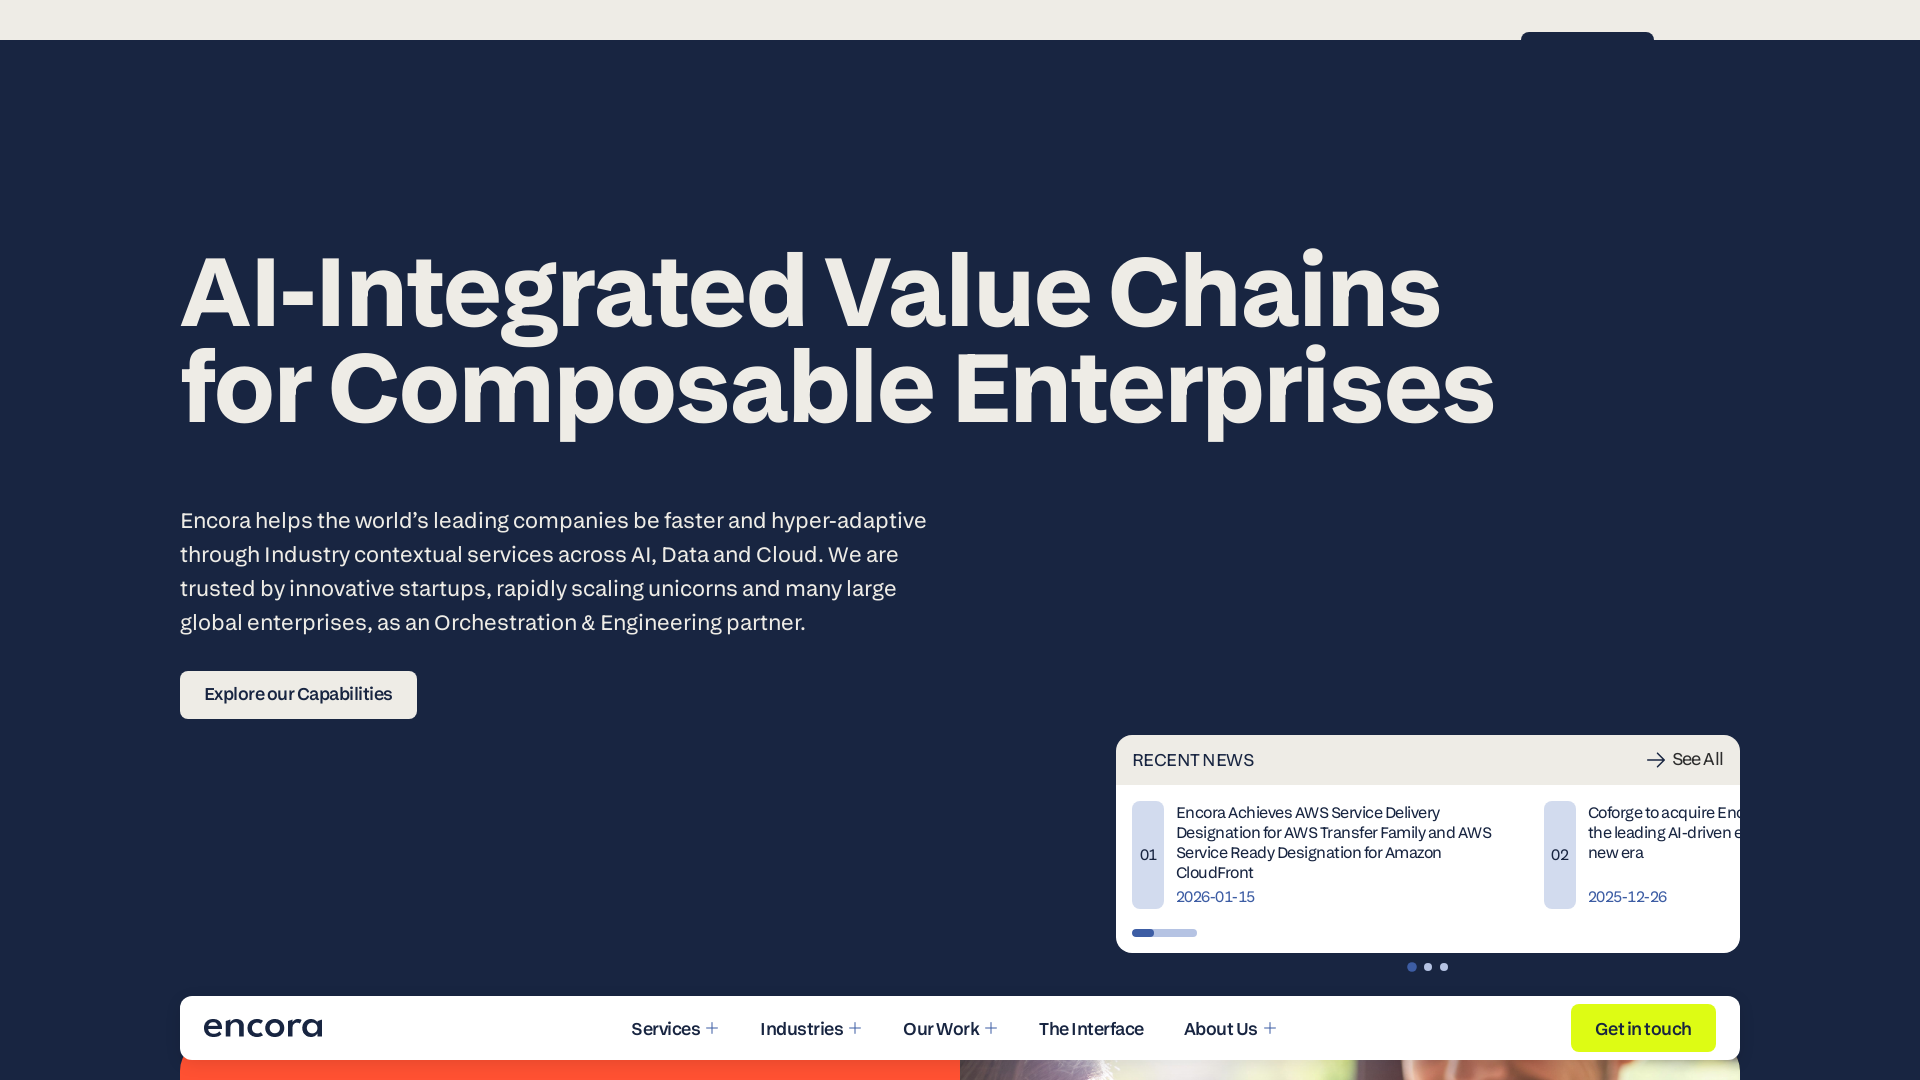